Tests clicking a blue button with specific class attributes on the UI Testing Playground class attribute challenge page

Starting URL: http://uitestingplayground.com/classattr

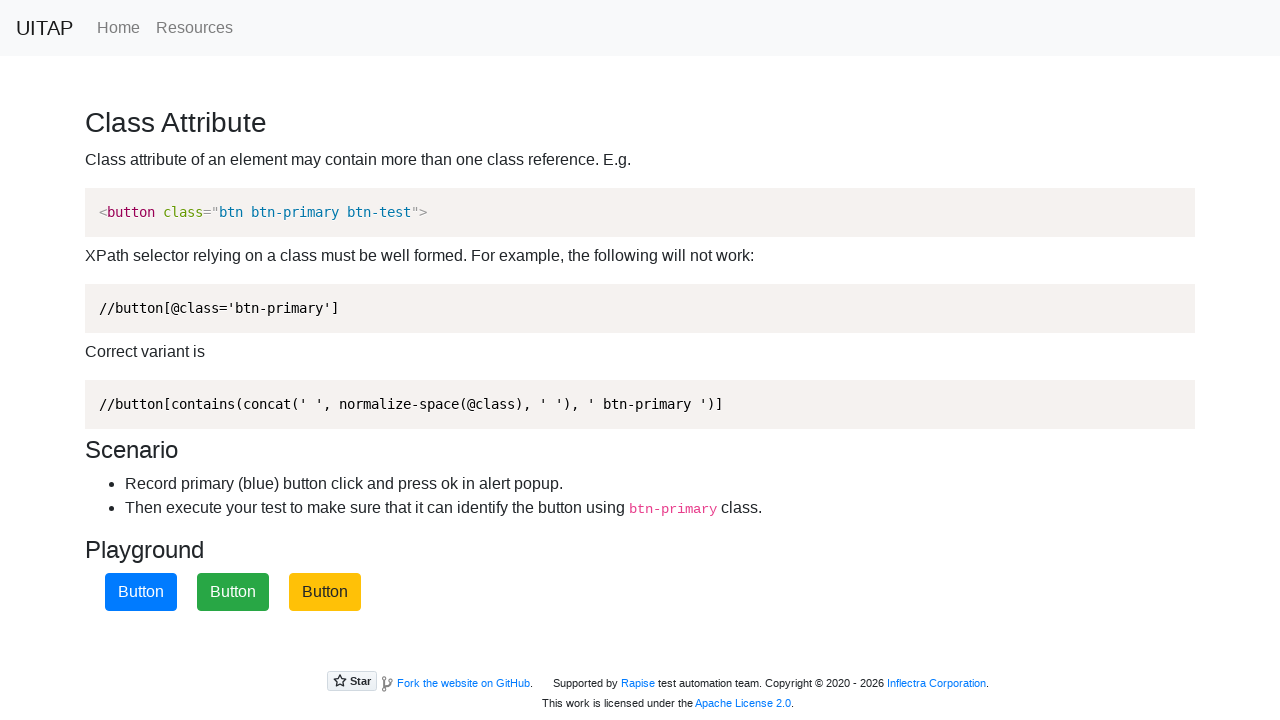

Clicked the blue primary button with class attributes btn and btn-primary at (141, 592) on button.btn.btn-primary
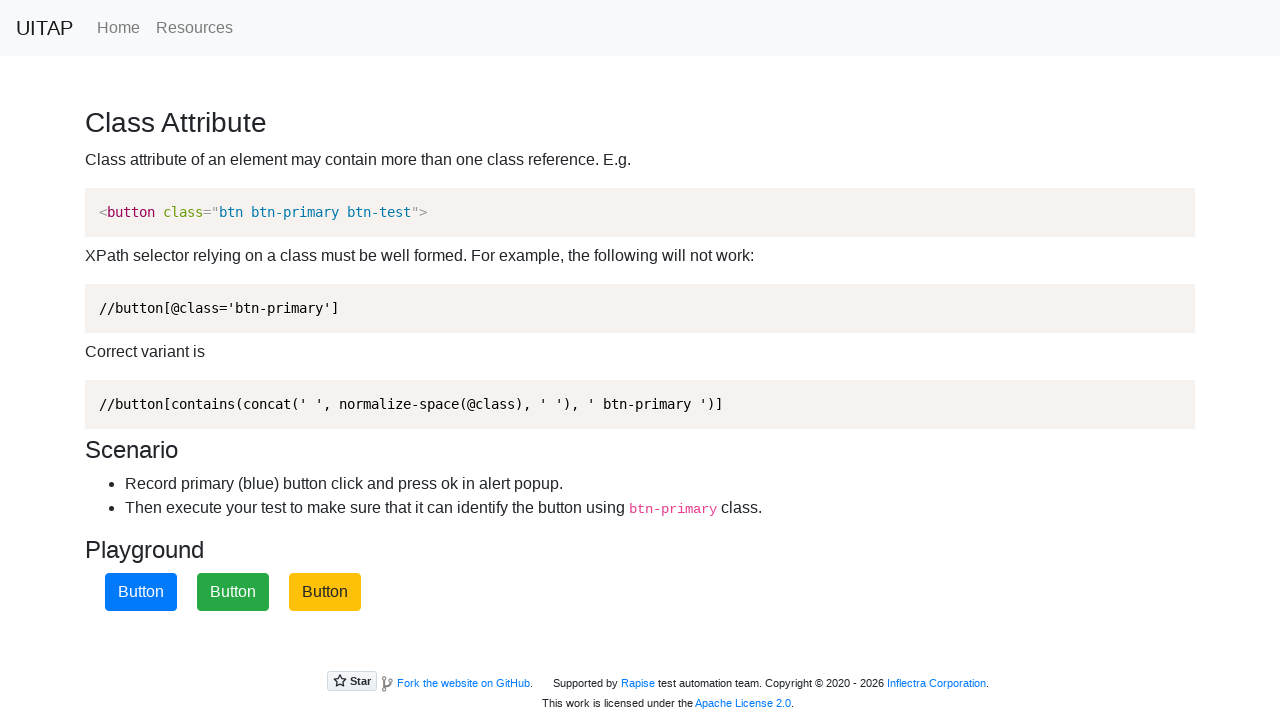

Set up dialog handler to accept any alerts
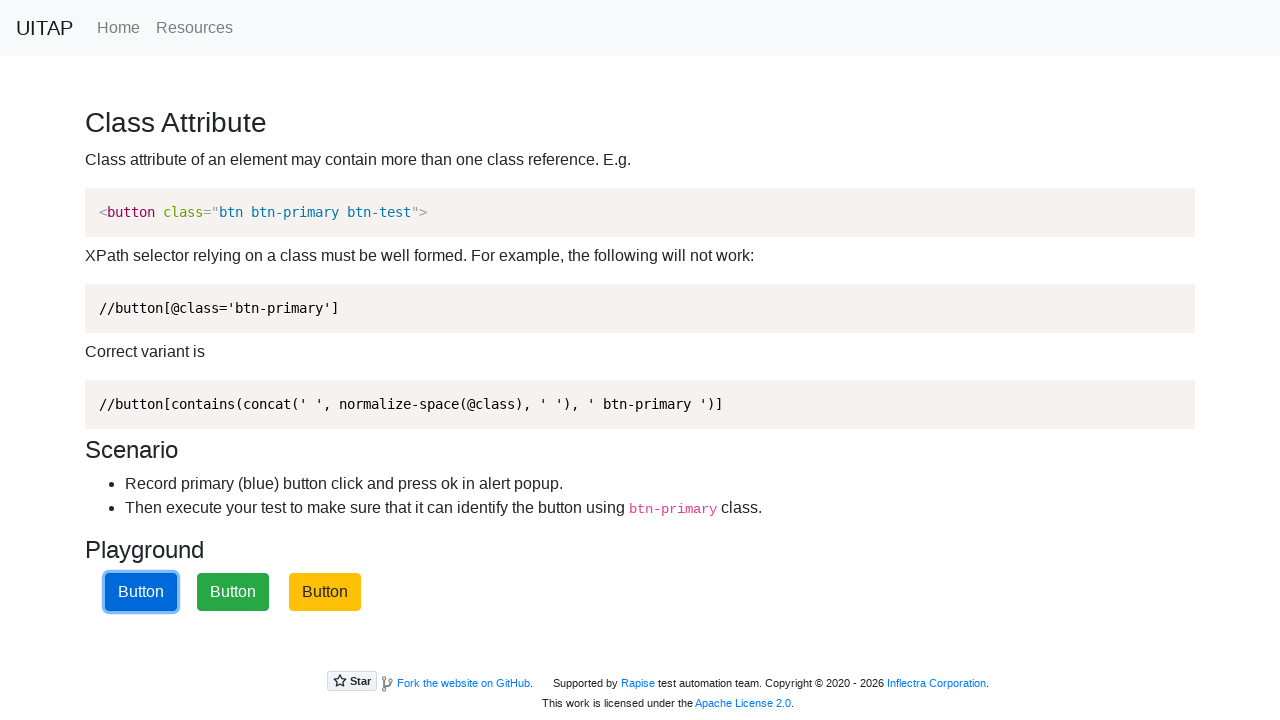

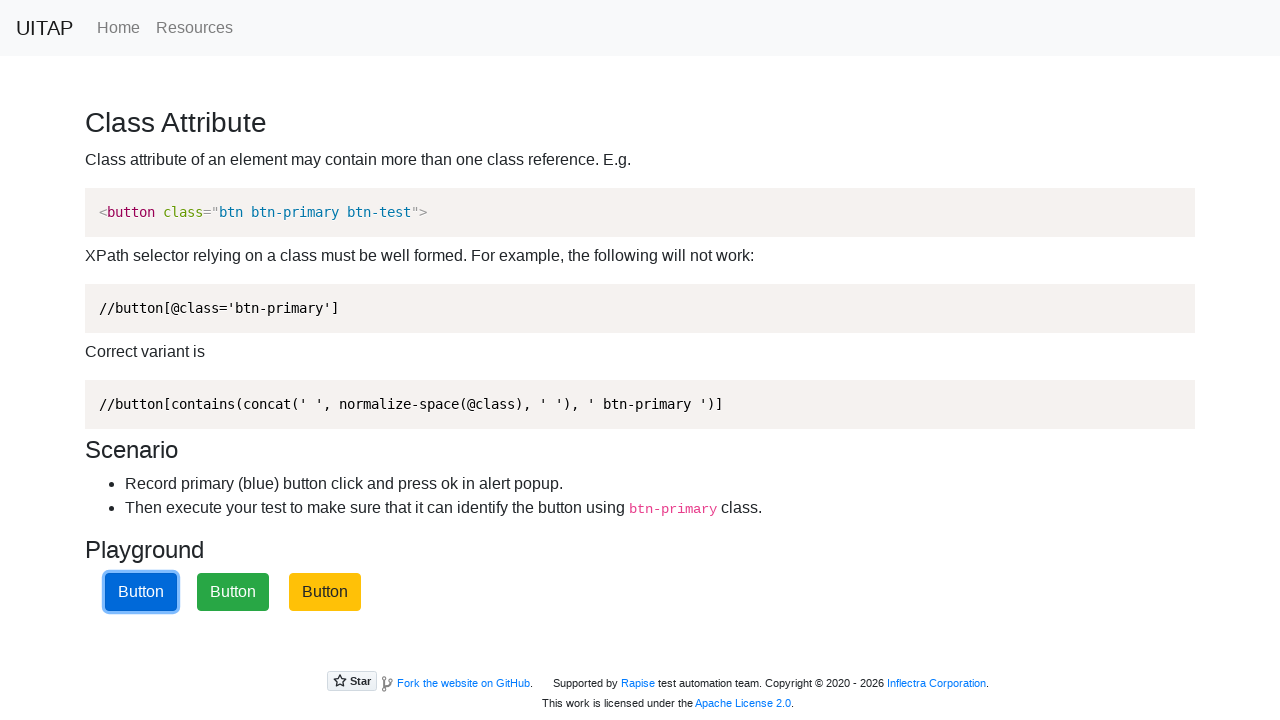